Tests the demoblaze e-commerce site by verifying category navigation works correctly - clicks through each product category (Phones, Laptops, Monitors) and verifies that product cards load for each category.

Starting URL: https://www.demoblaze.com/index.html

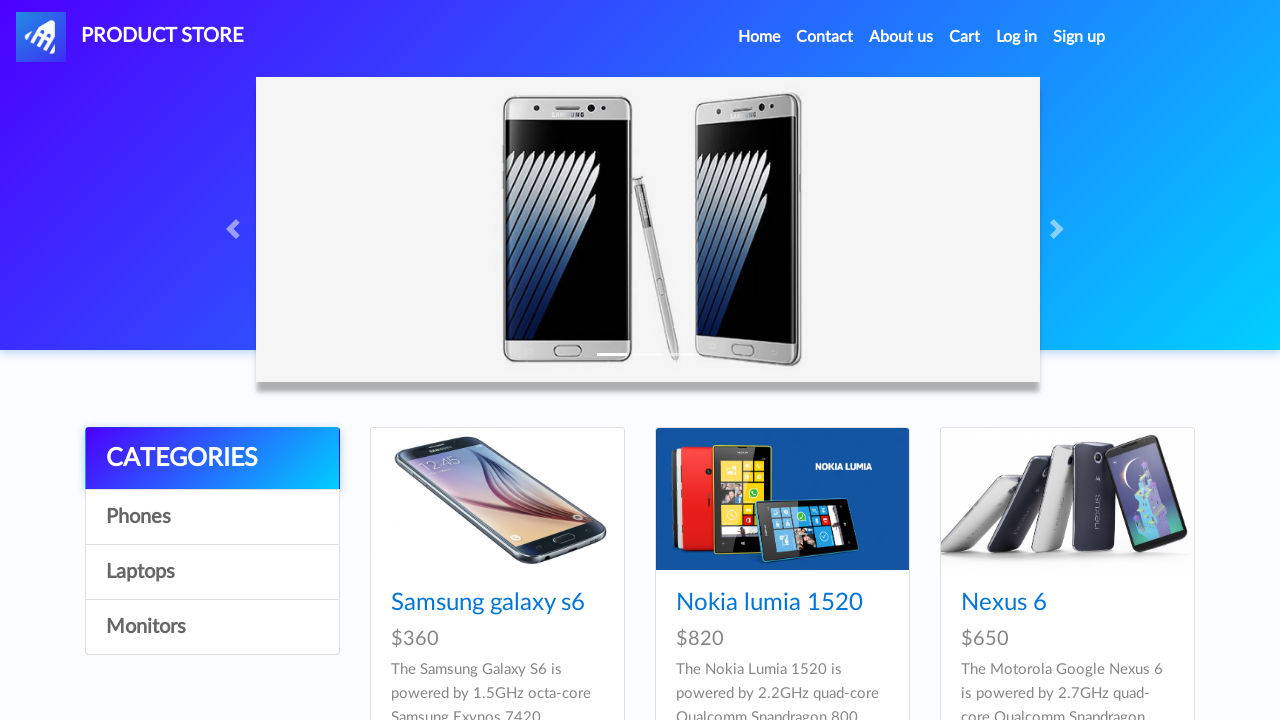

Category navigation menu loaded
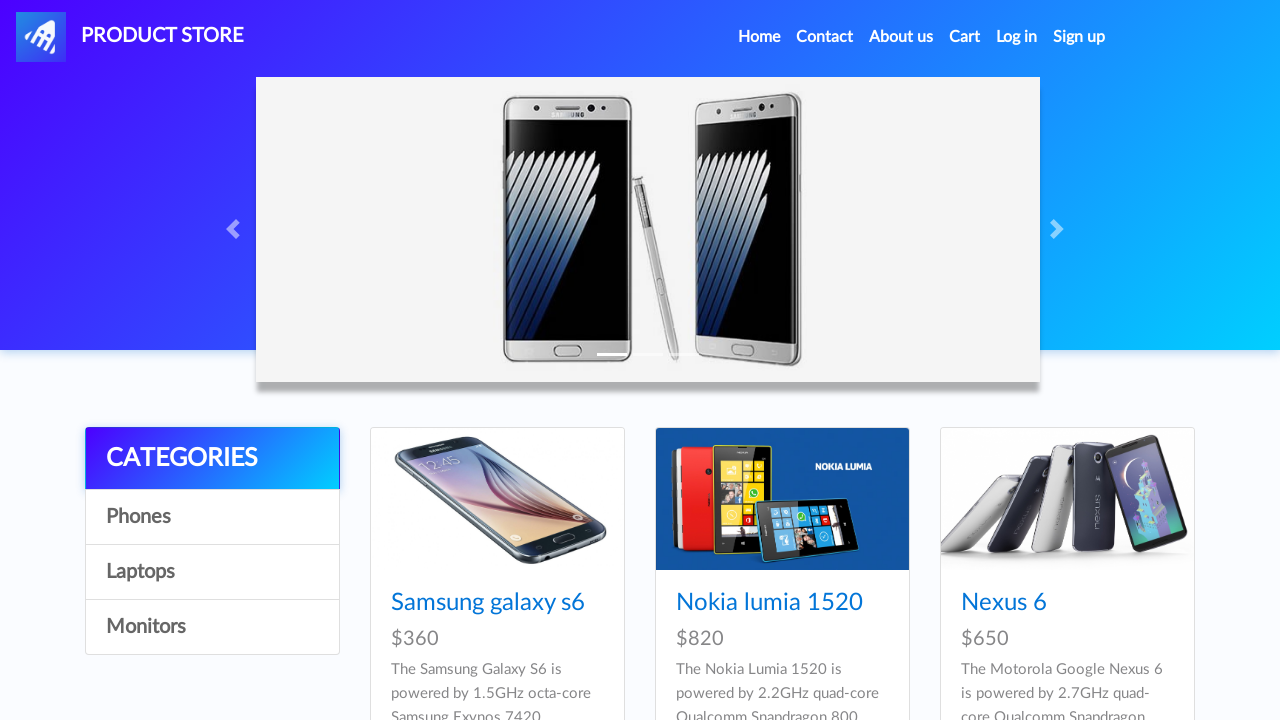

Retrieved all category links from navigation menu
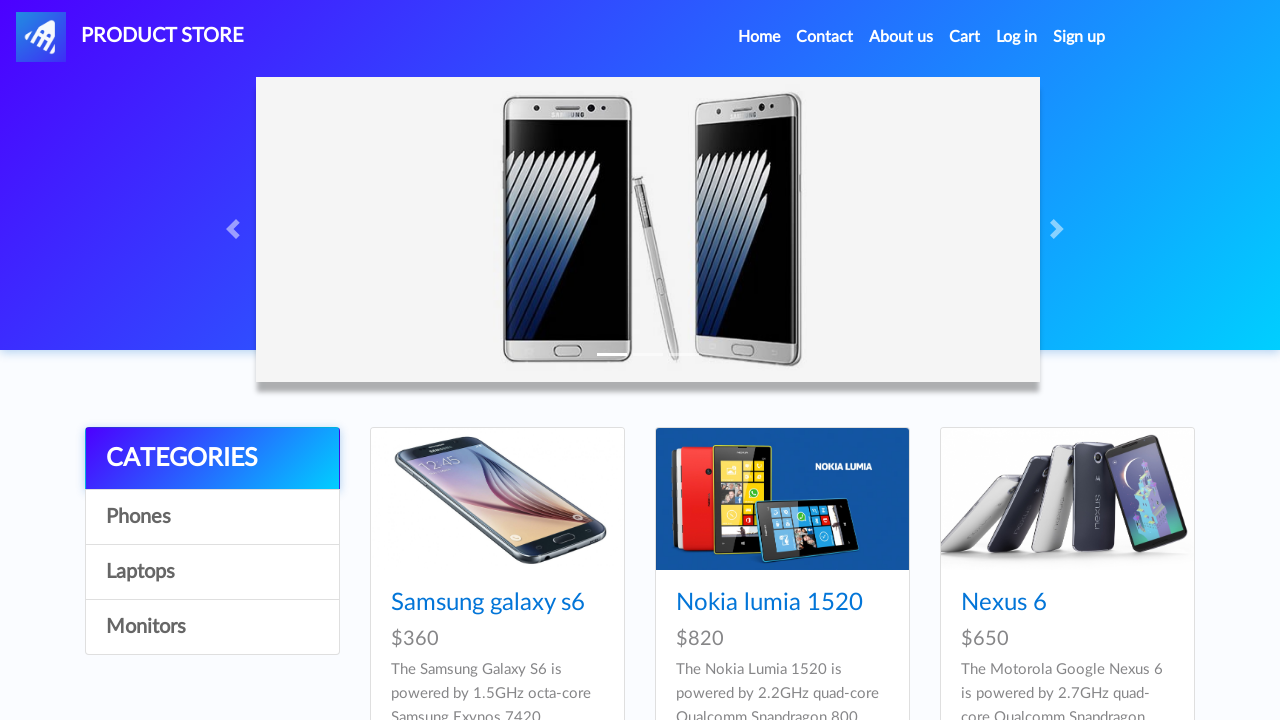

Clicked on Phones category at (212, 517) on a.list-group-item:has-text('Phones')
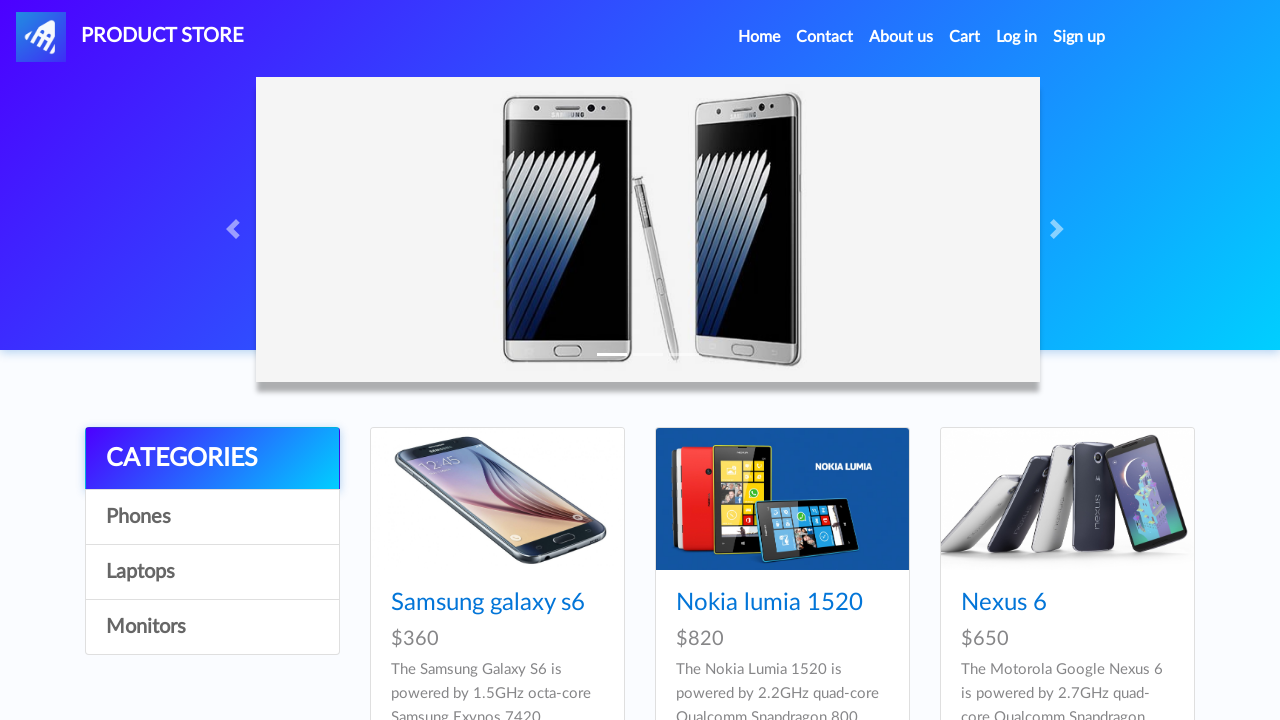

Product cards loaded for Phones category
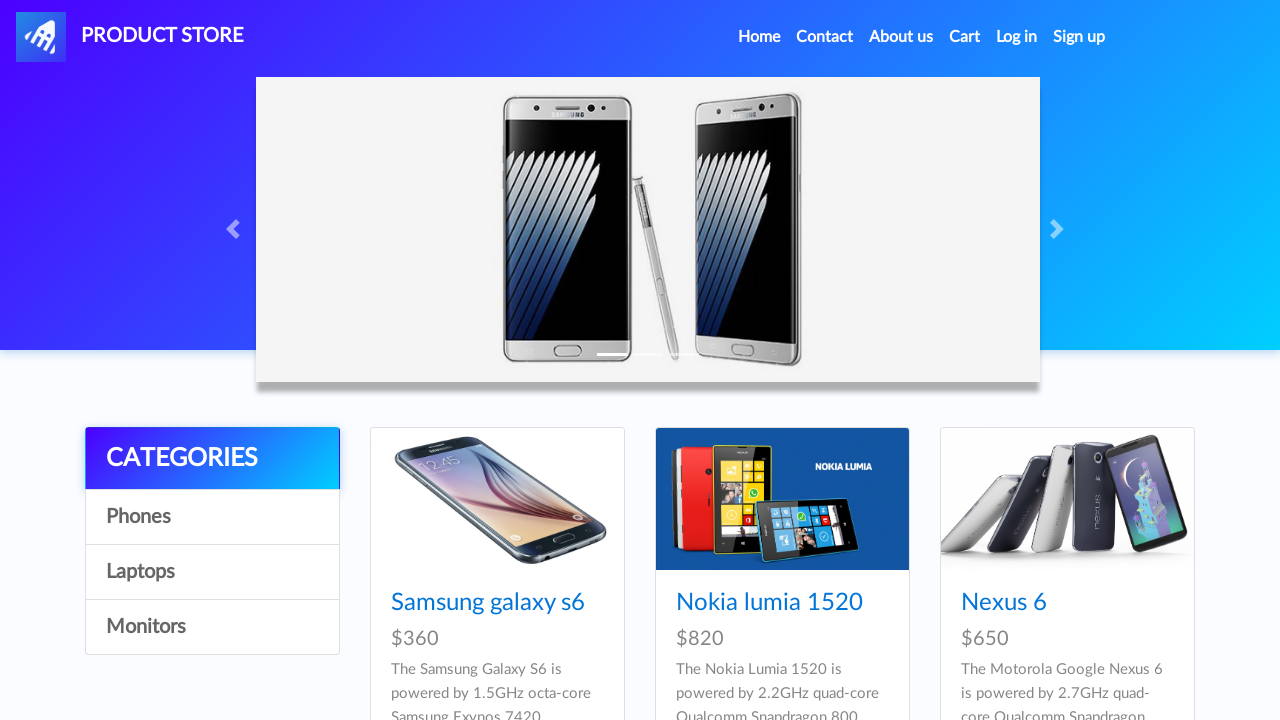

Clicked on Laptops category at (212, 572) on a.list-group-item:has-text('Laptops')
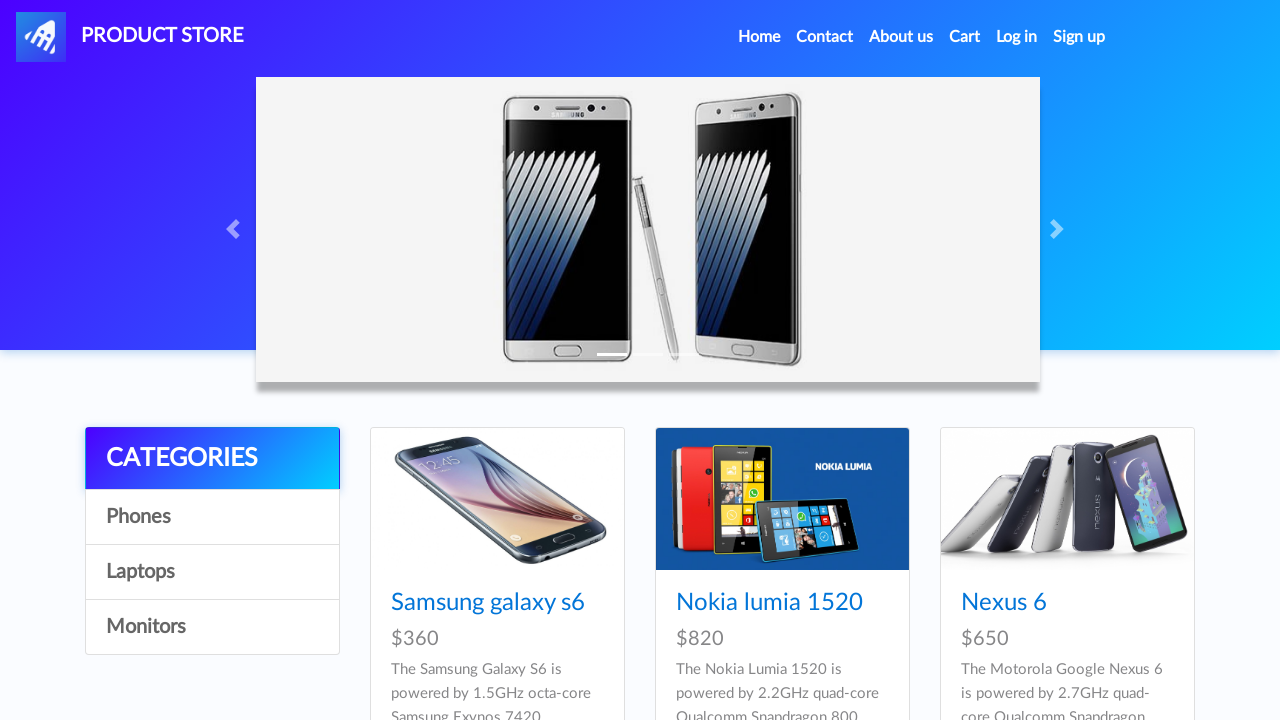

Product cards loaded for Laptops category
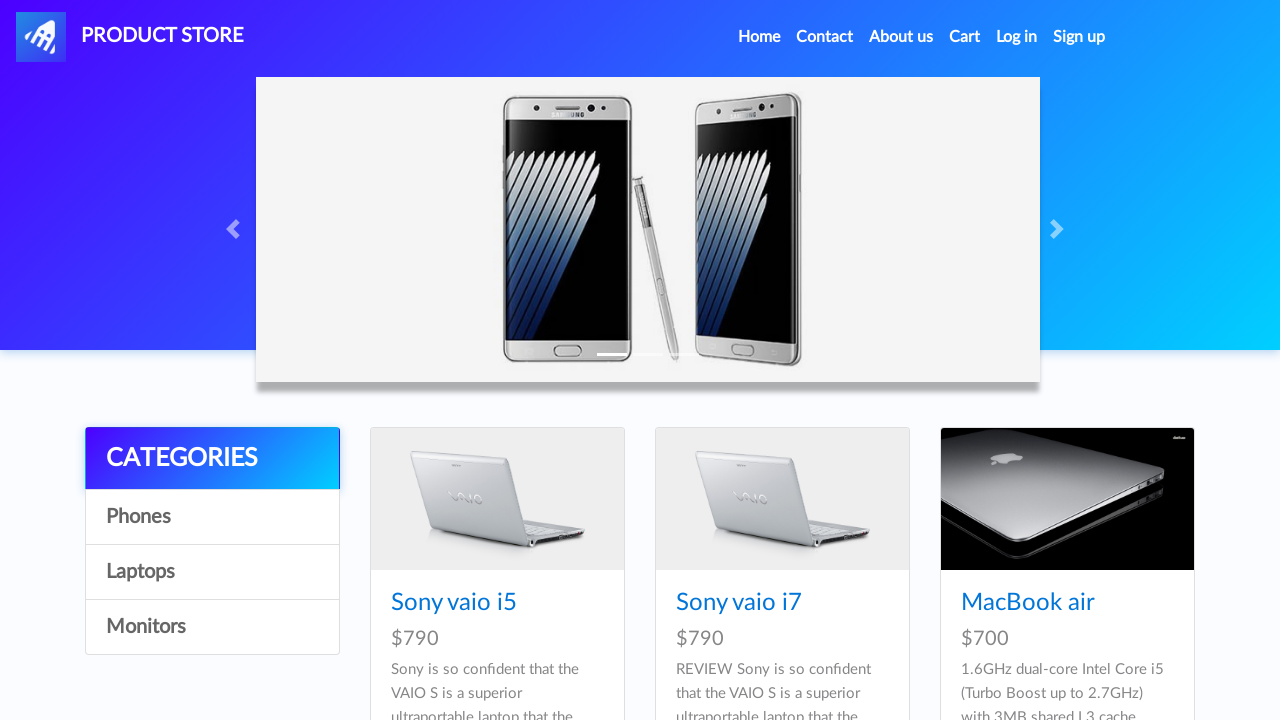

Clicked on Monitors category at (212, 627) on a.list-group-item:has-text('Monitors')
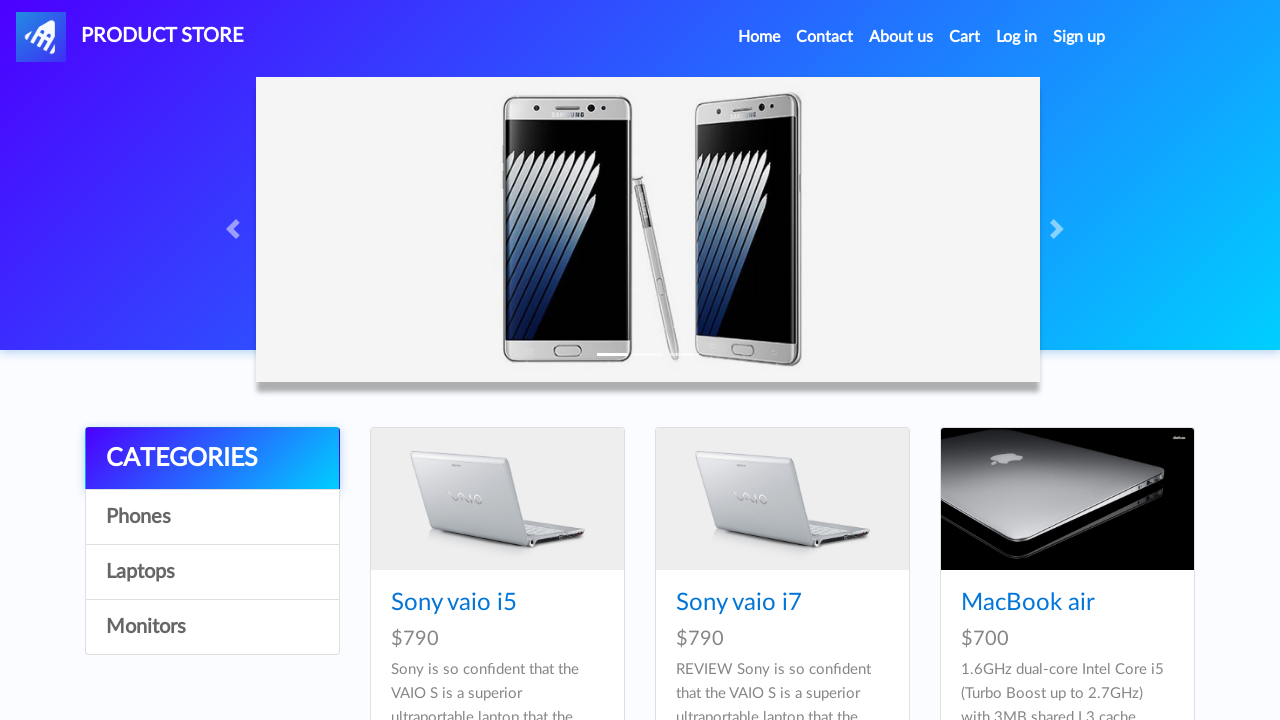

Product cards loaded for Monitors category
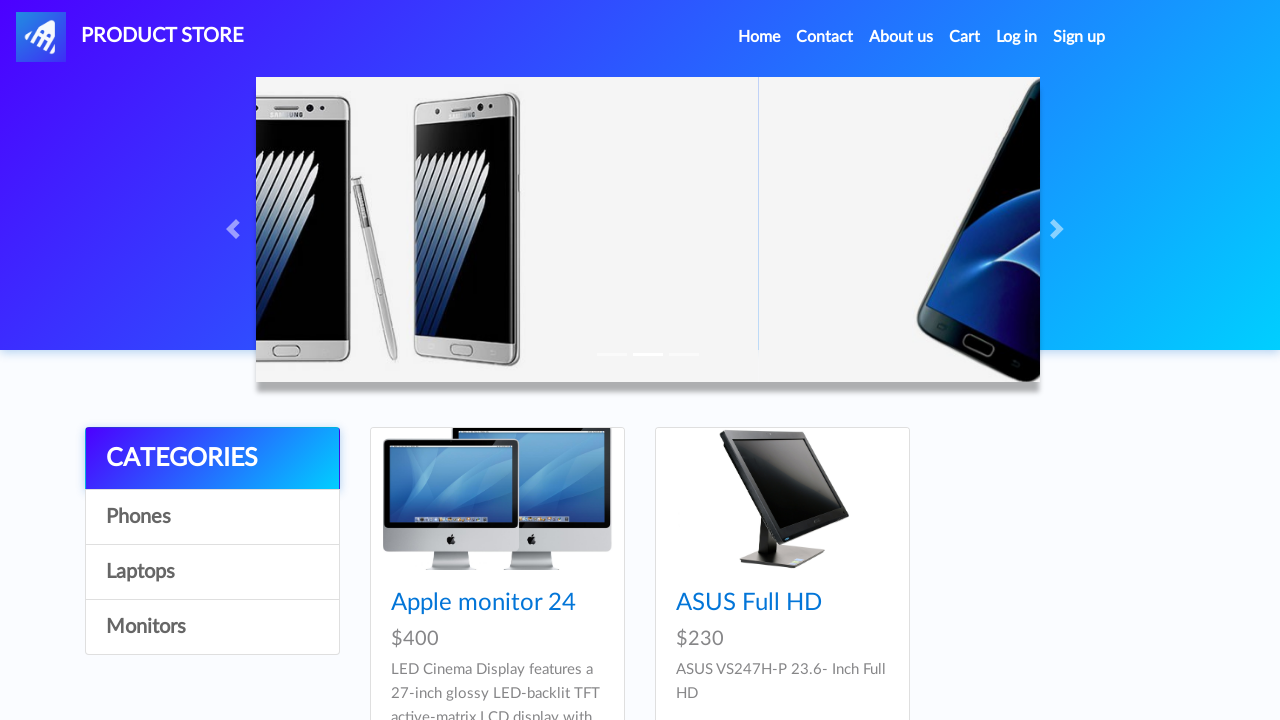

Product name headers verified in product cards
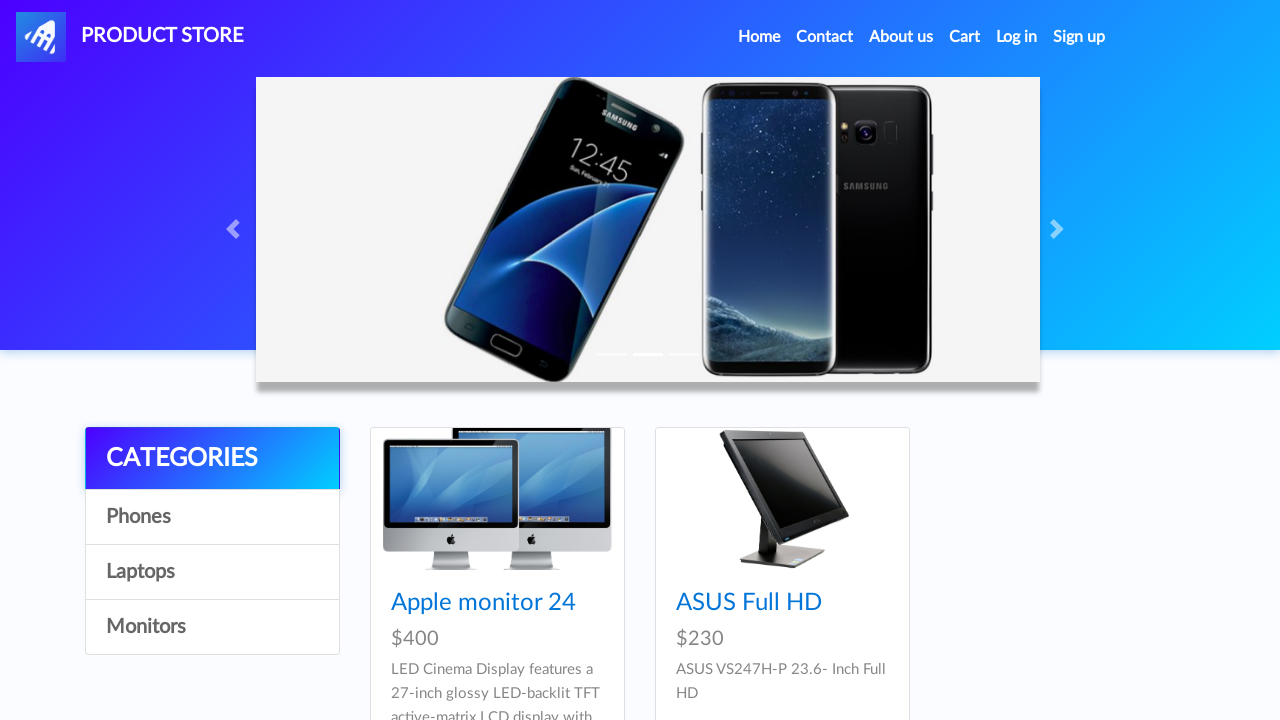

Product descriptions verified in product cards
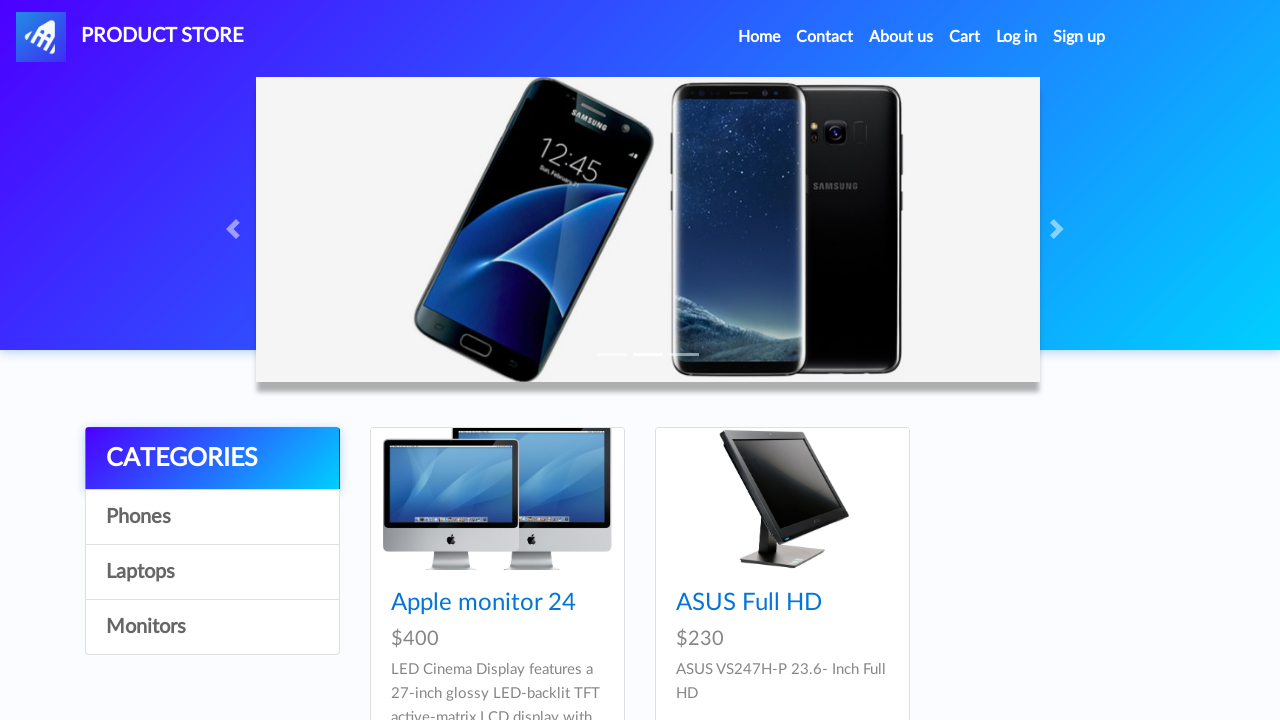

Product prices verified in product cards
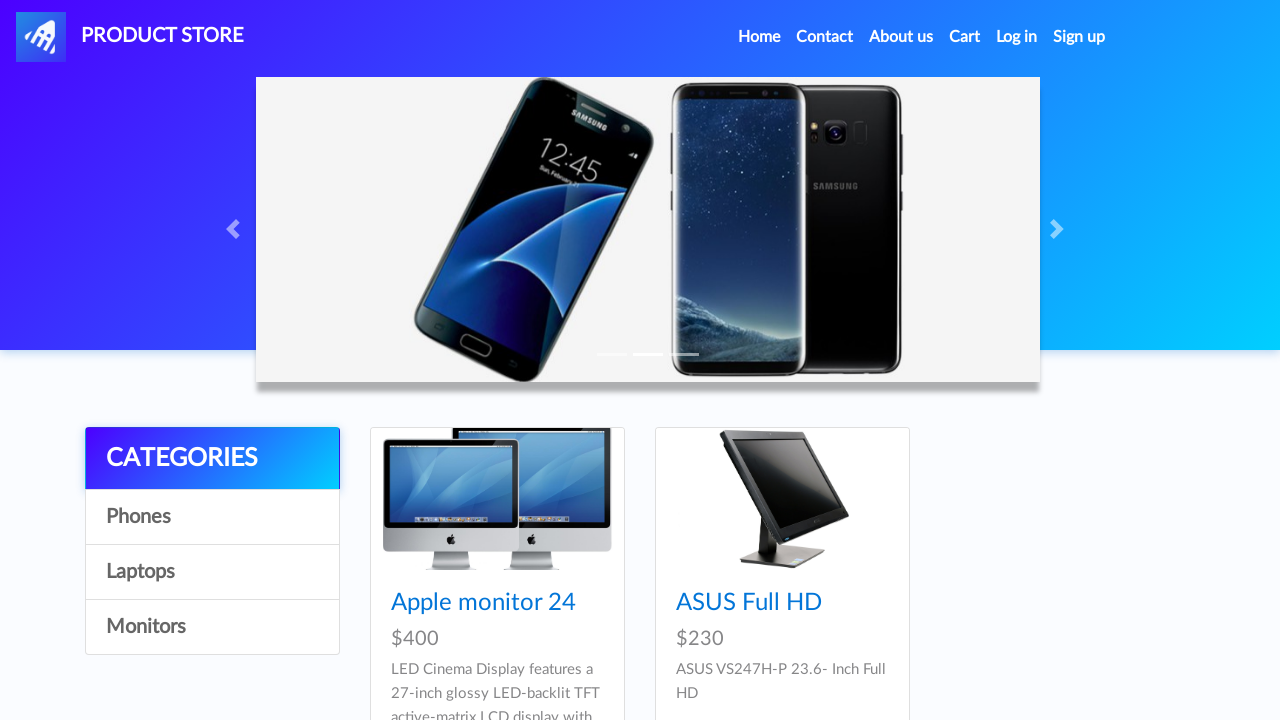

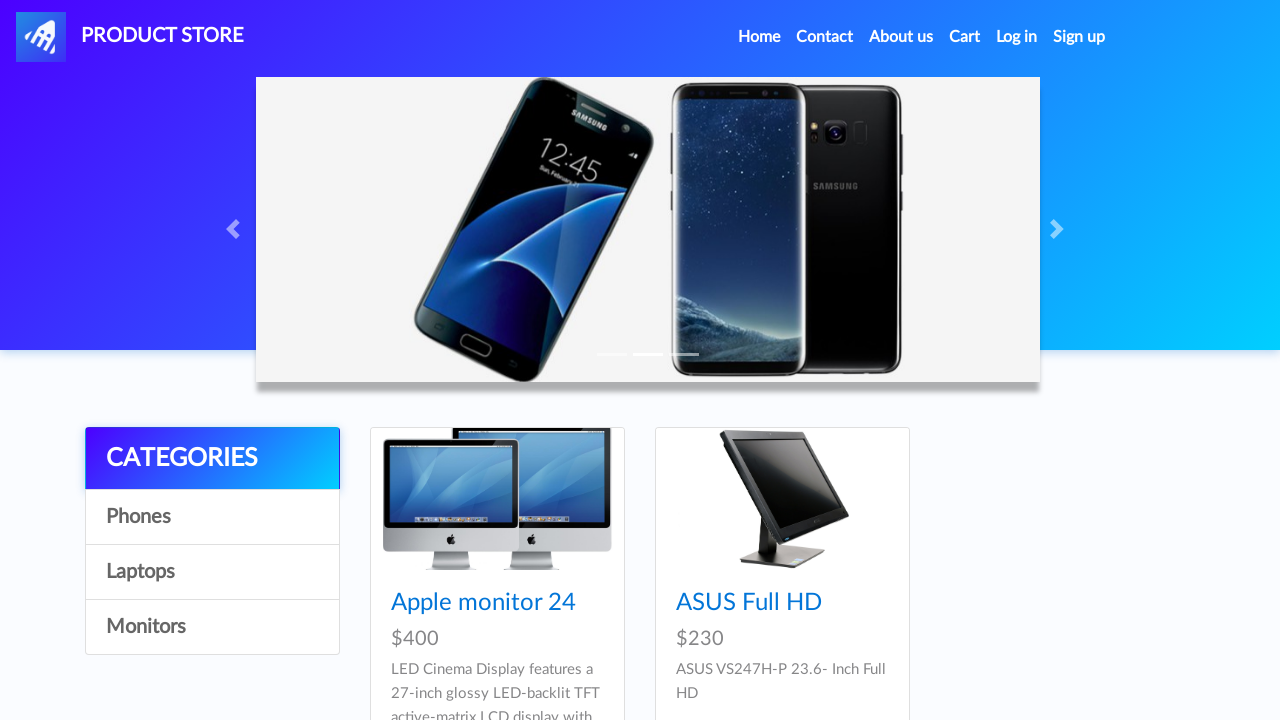